Tests basic browser navigation including navigating to different pages, using back, refresh, minimize and maximize window functions

Starting URL: https://rahulshettyacademy.com/

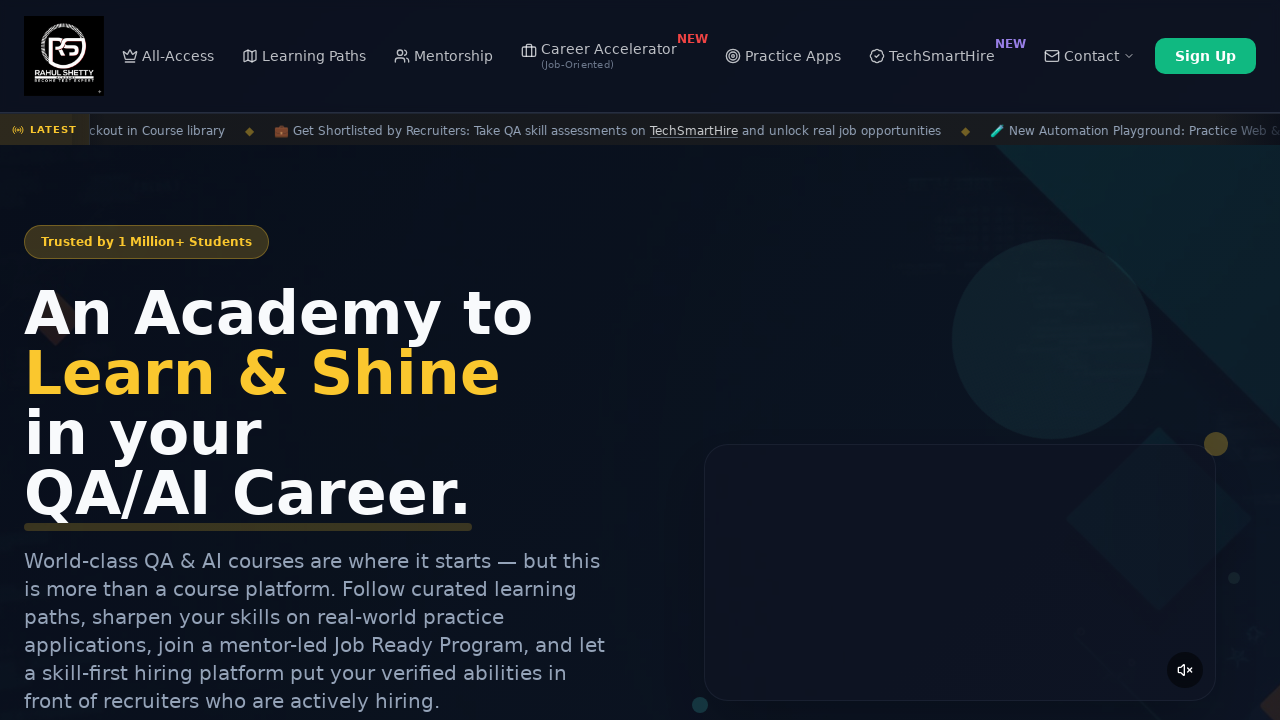

Navigated to AutomationPractice page
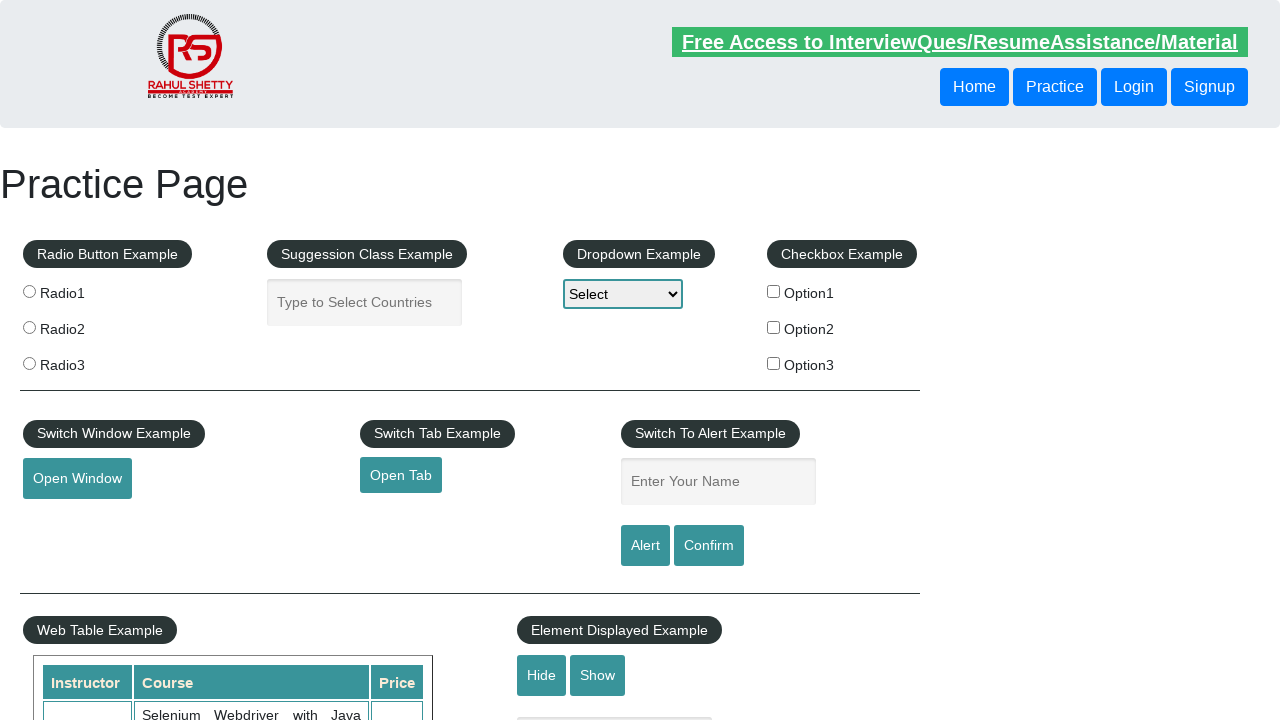

Navigated back to previous page
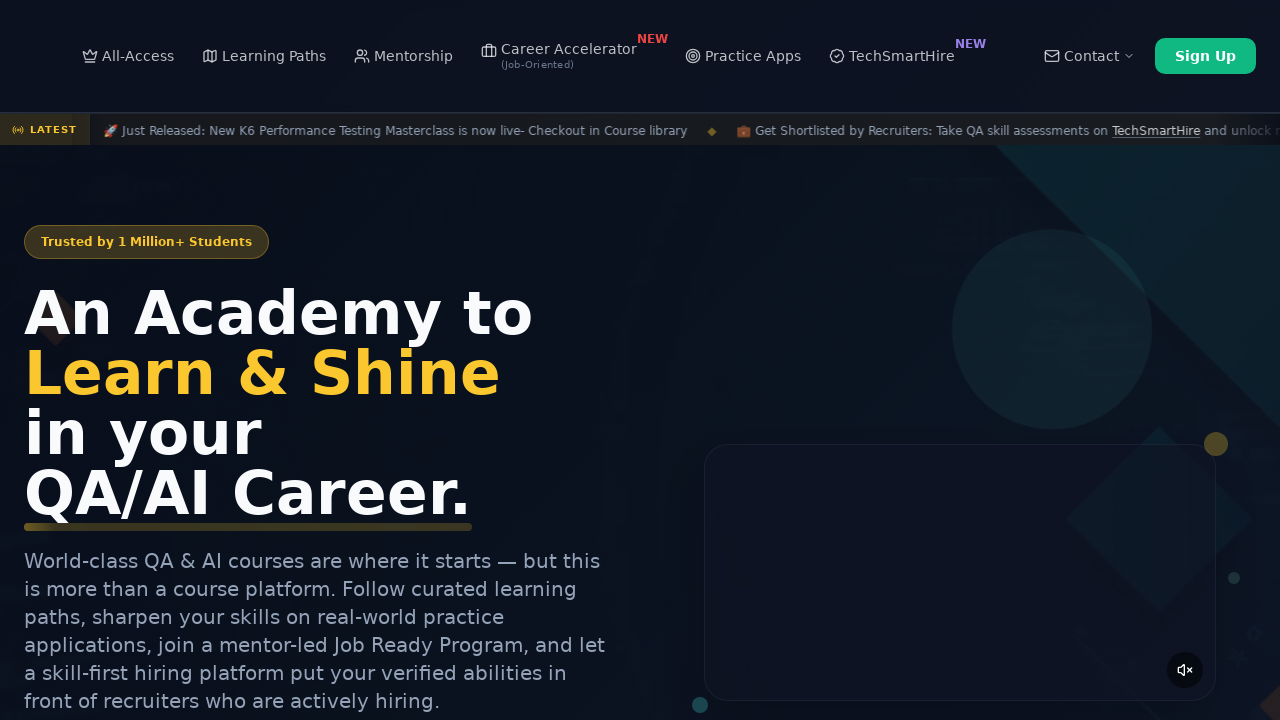

Refreshed the current page
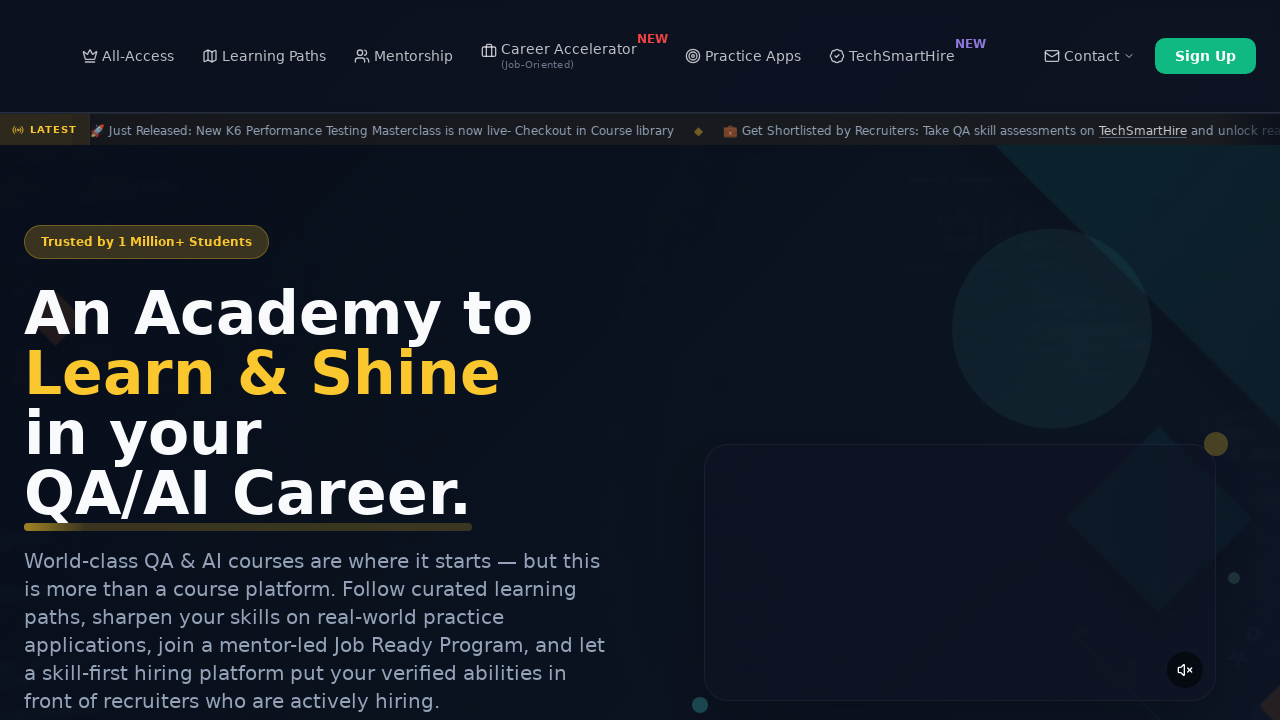

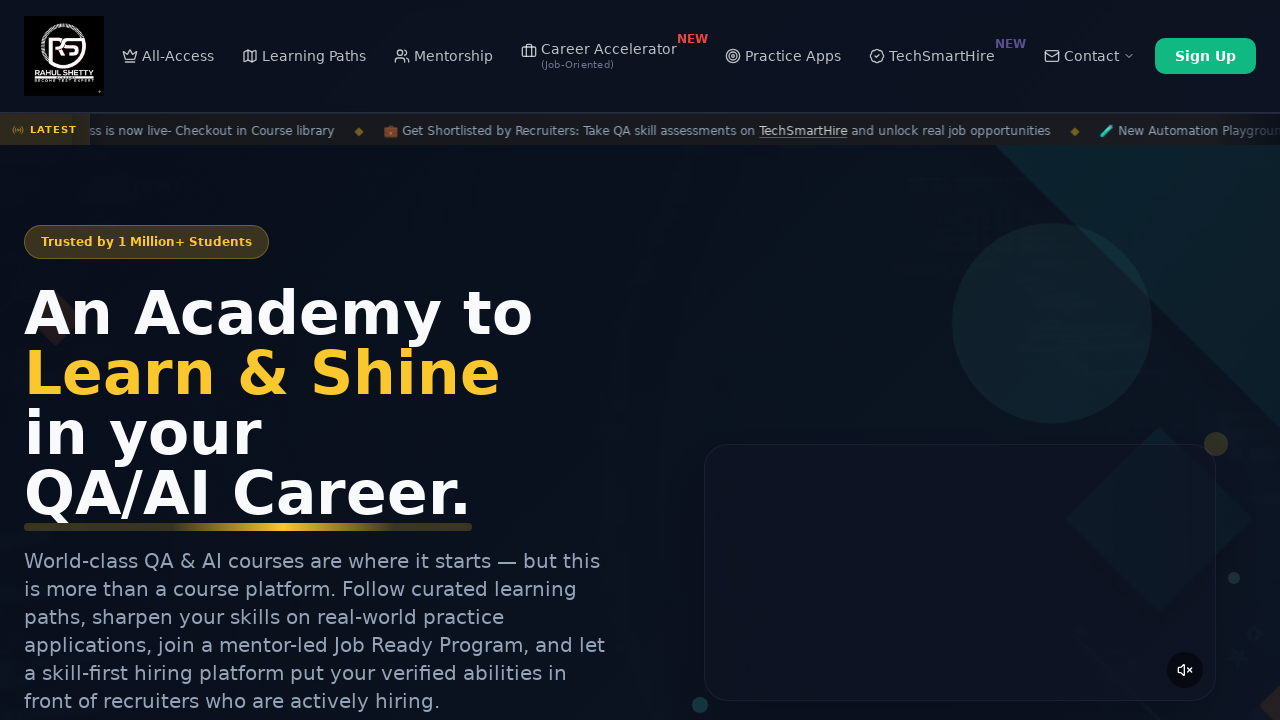